Tests the locked user error message when attempting to login with locked_out_user credentials

Starting URL: https://www.saucedemo.com/

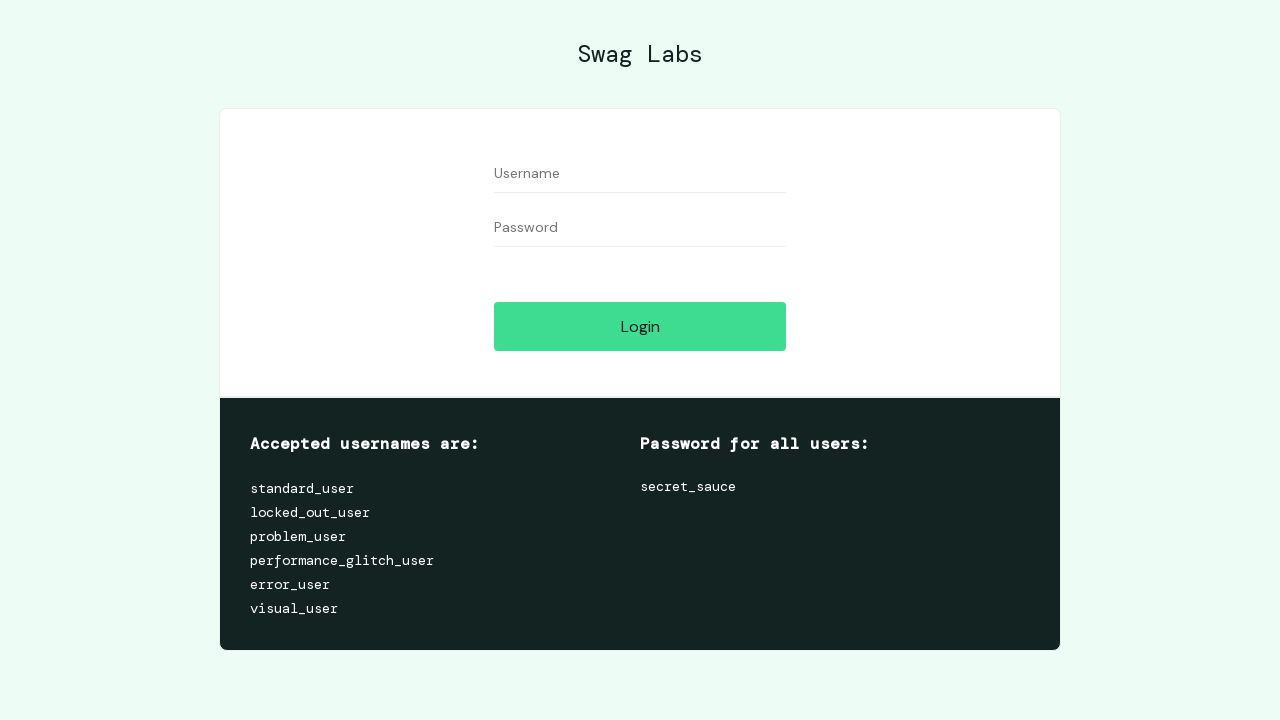

Filled username field with 'locked_out_user' on #user-name
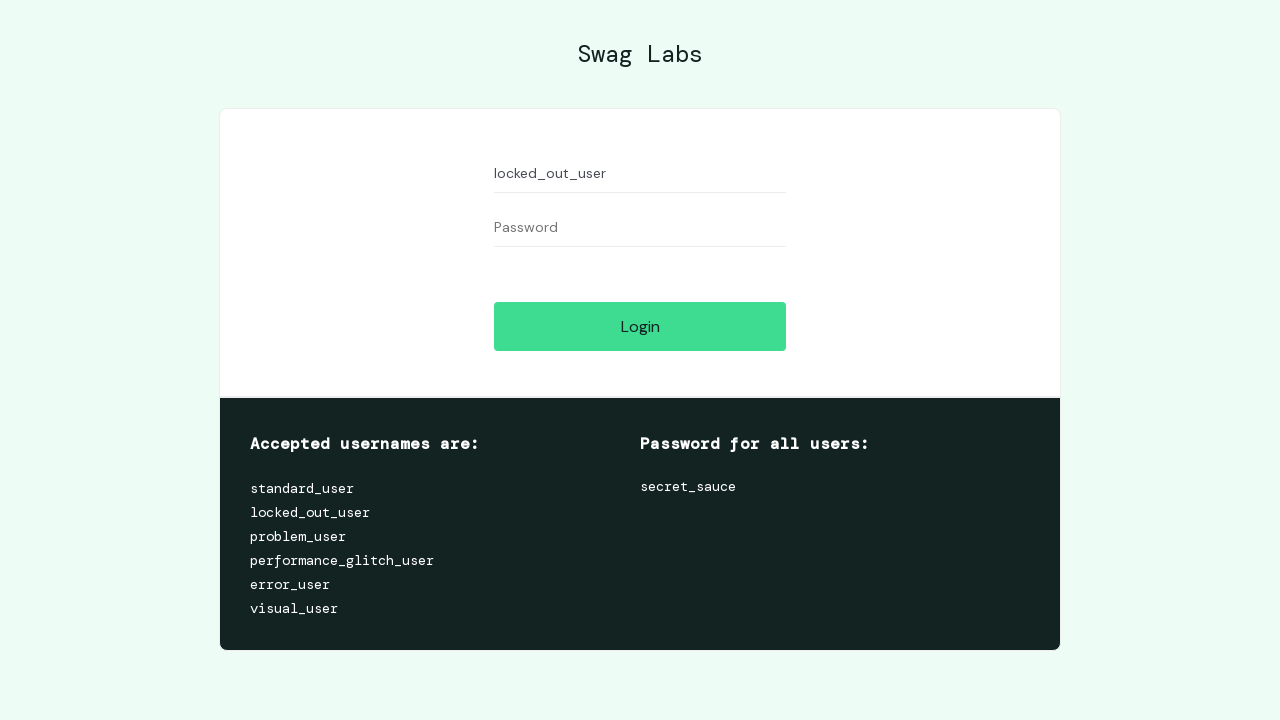

Filled password field with 'secret_sauce' on #password
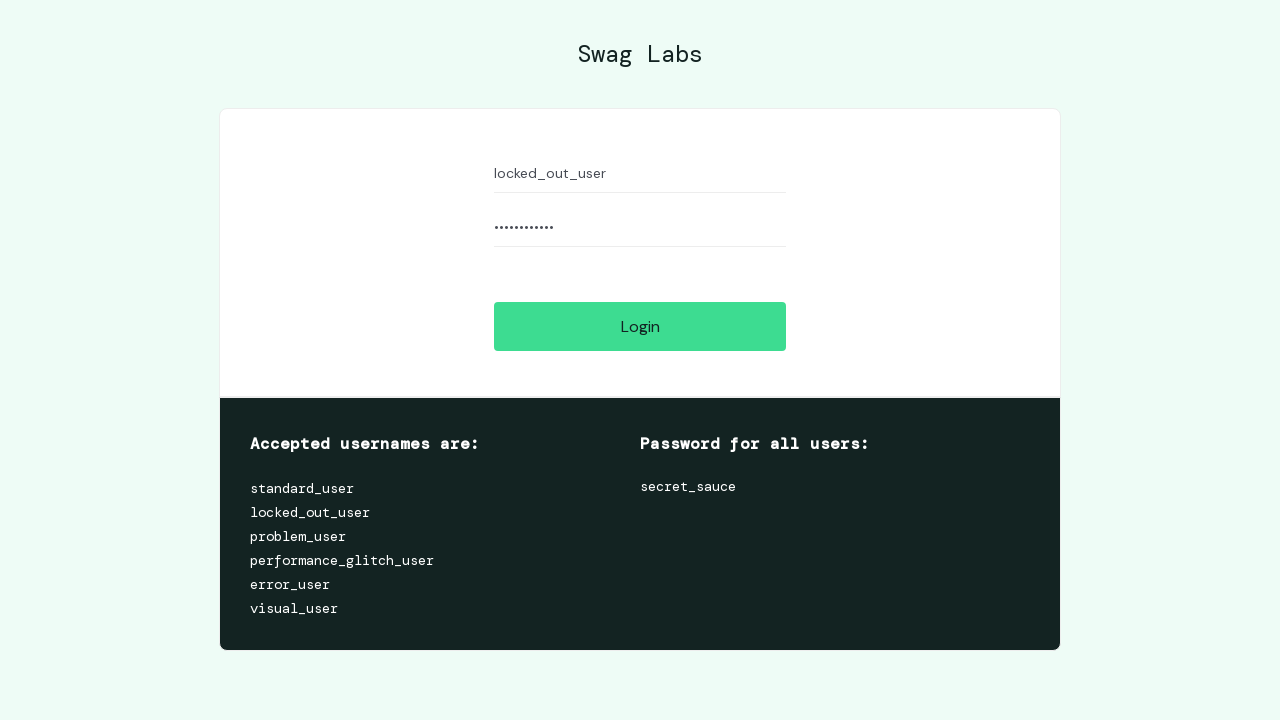

Clicked login button at (640, 326) on #login-button
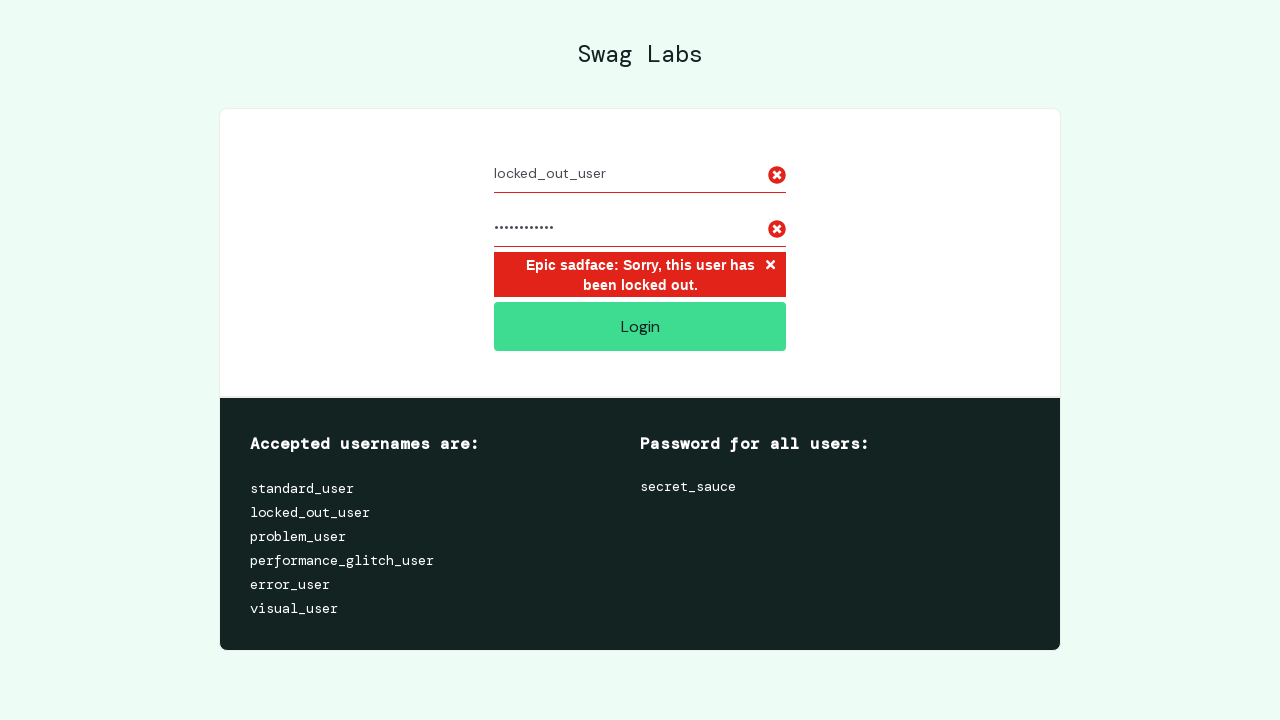

Waited for locked user error message to appear
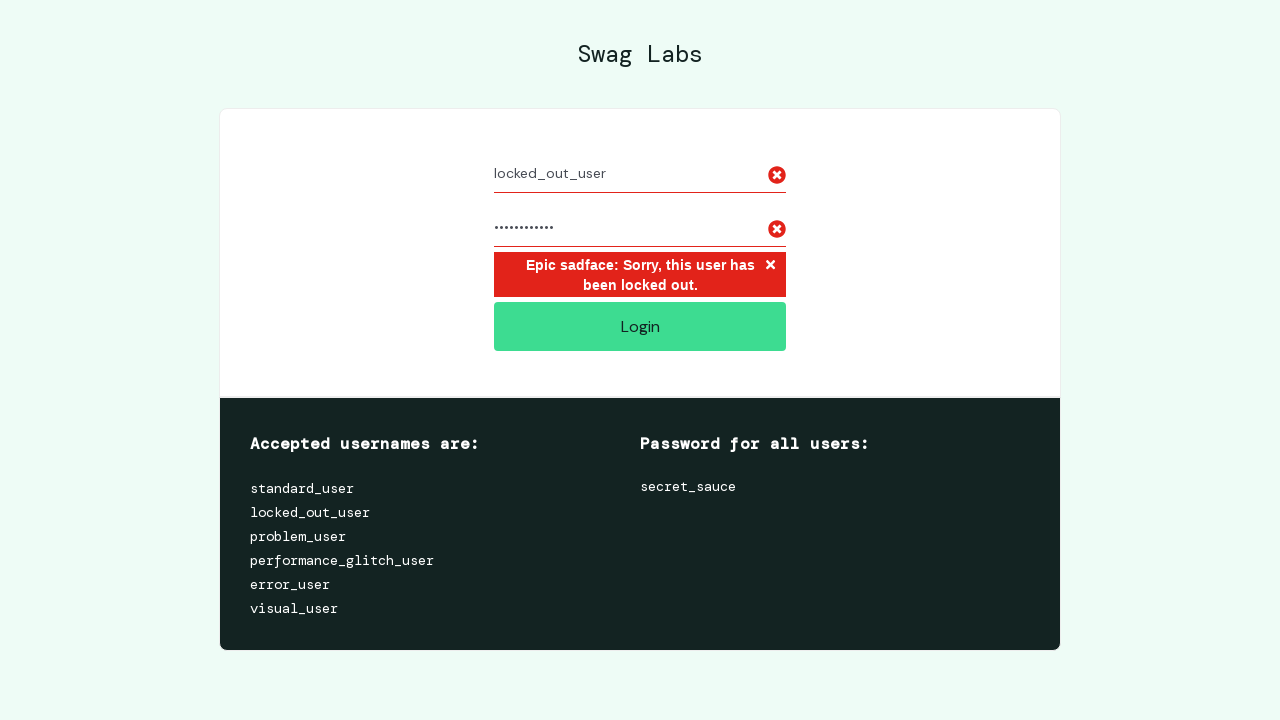

Extracted error message text: 'Epic sadface: Sorry, this user has been locked out.'
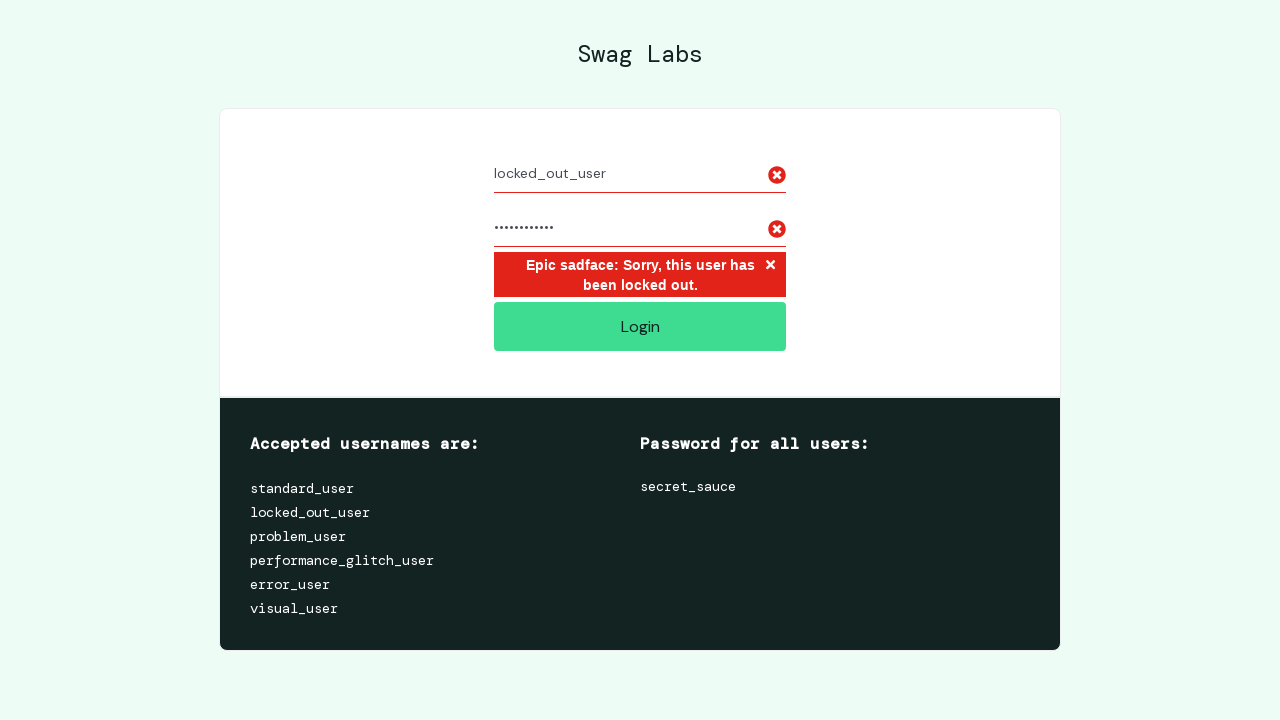

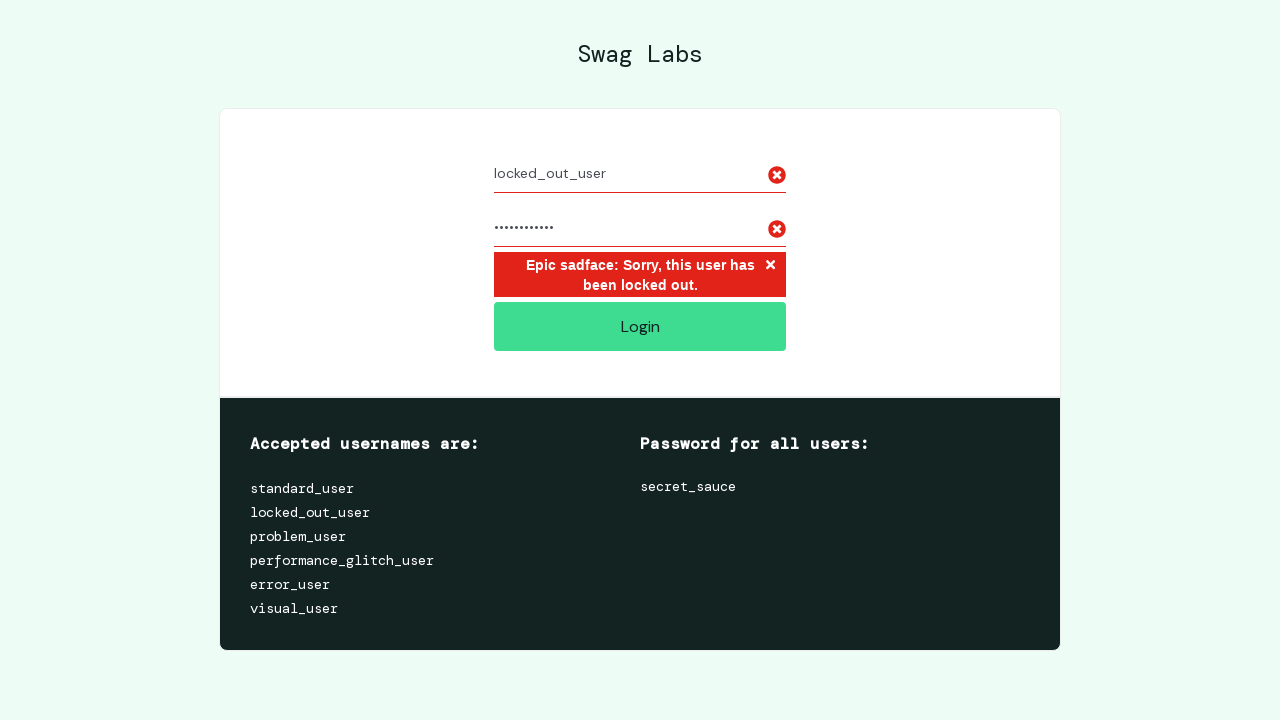